Tests the Error notification by clicking the Error button and verifying the notification content and icon

Starting URL: https://test-with-me-app.vercel.app/learning/web-elements/components/notification

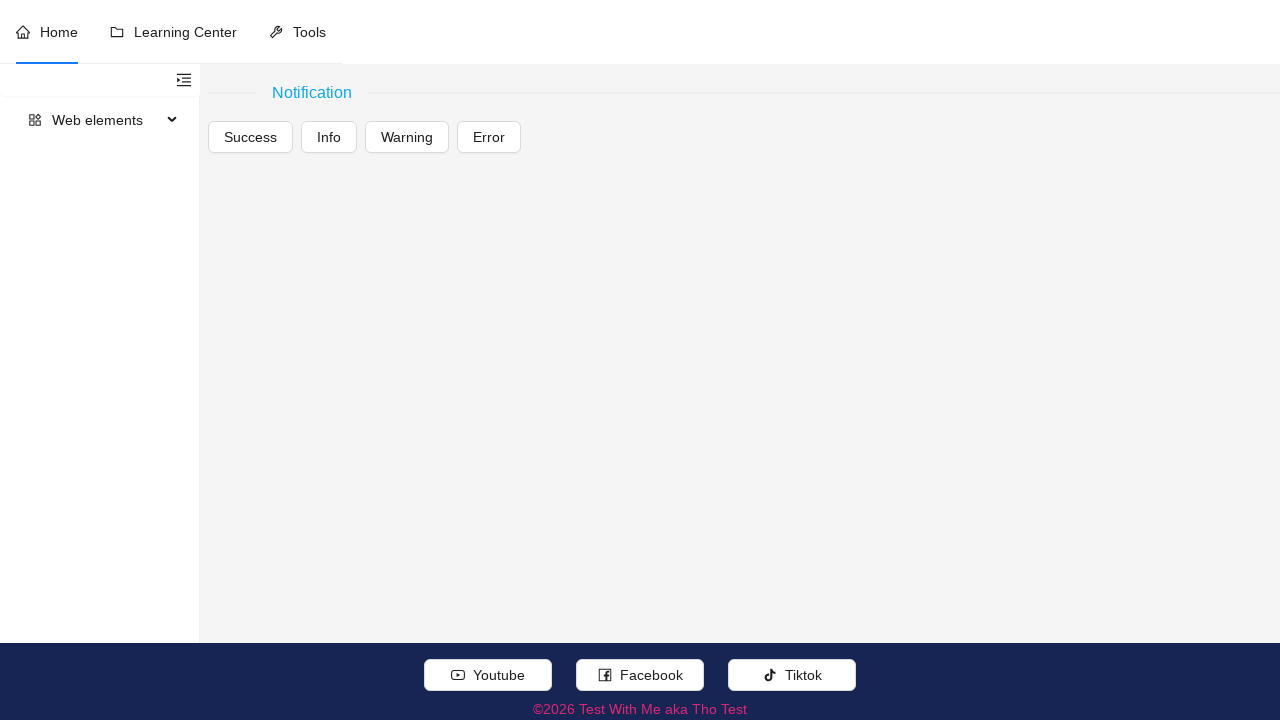

Clicked the Error notification button at (489, 137) on (//div[.//text()[normalize-space()='Notification']]//following::button[span[norm
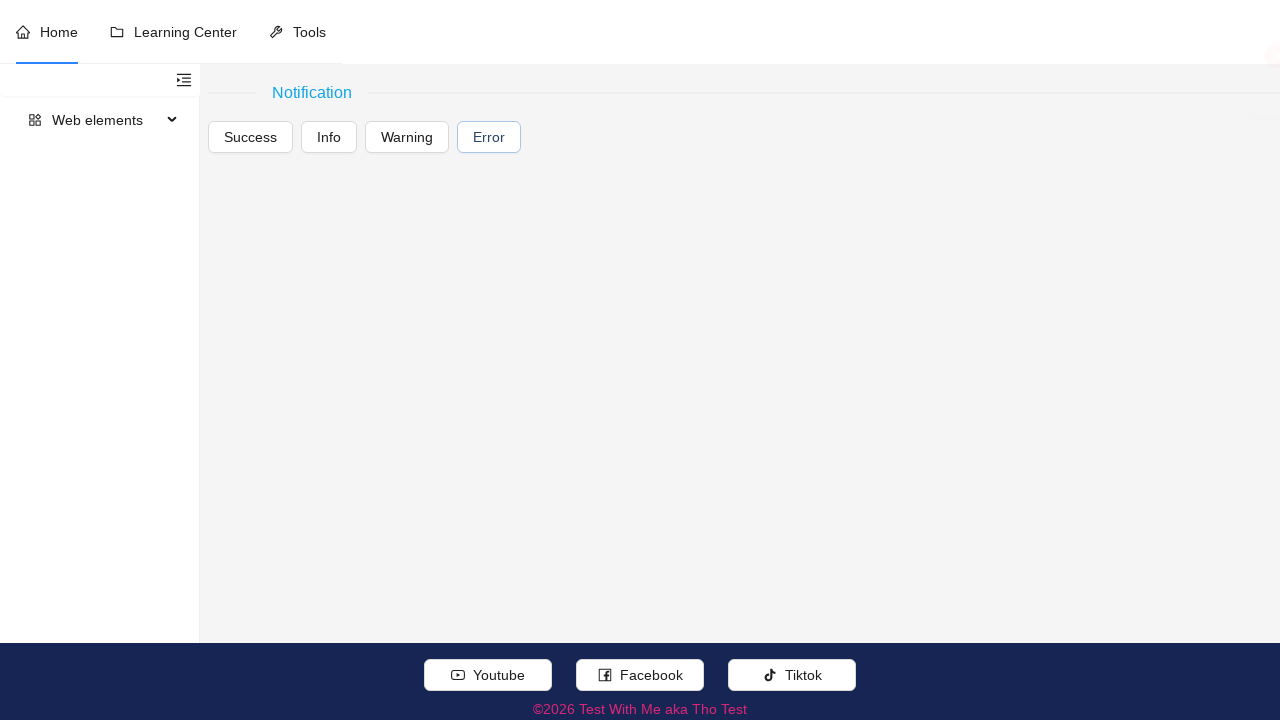

Error notification appeared and loaded
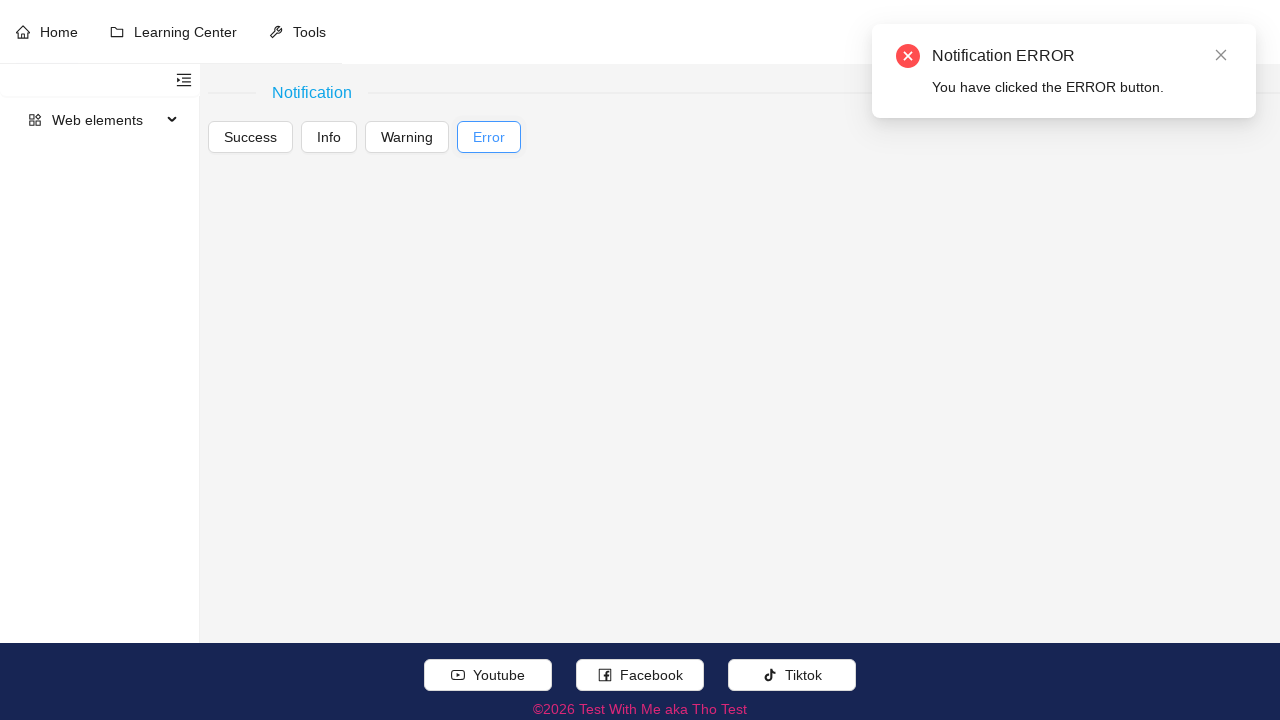

Verified notification text content matches expected message
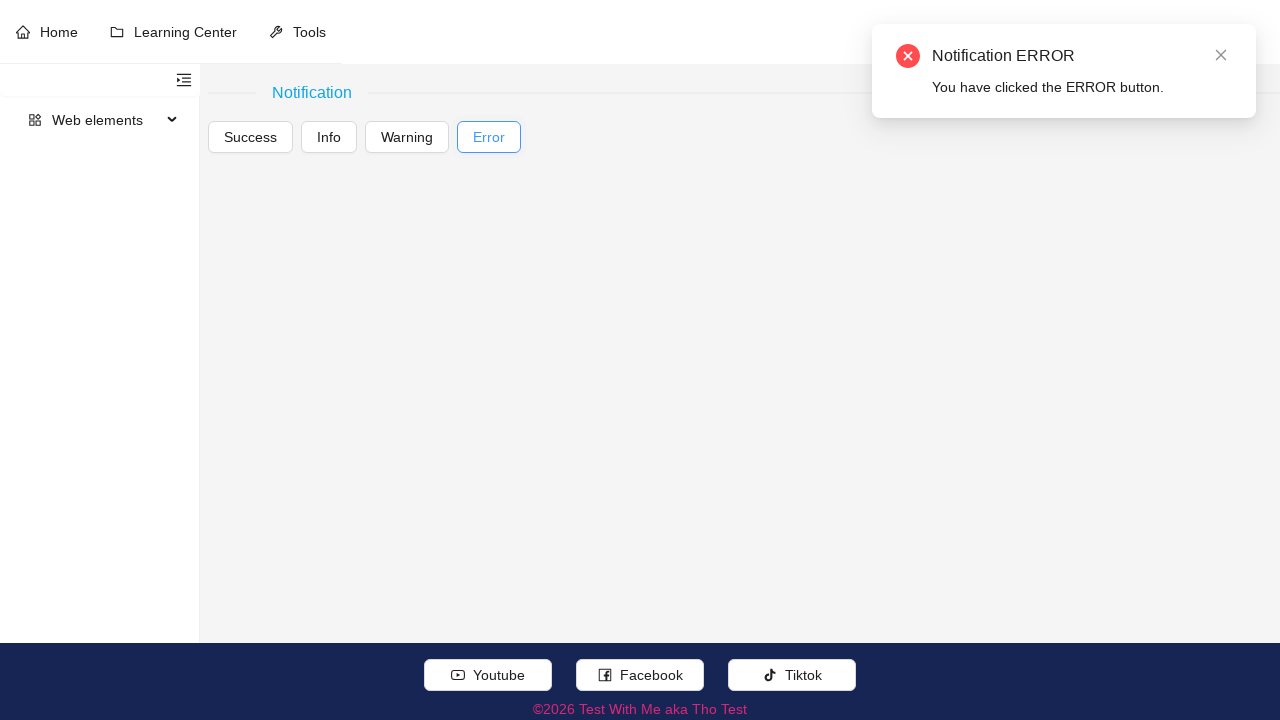

Verified notification icon has error class
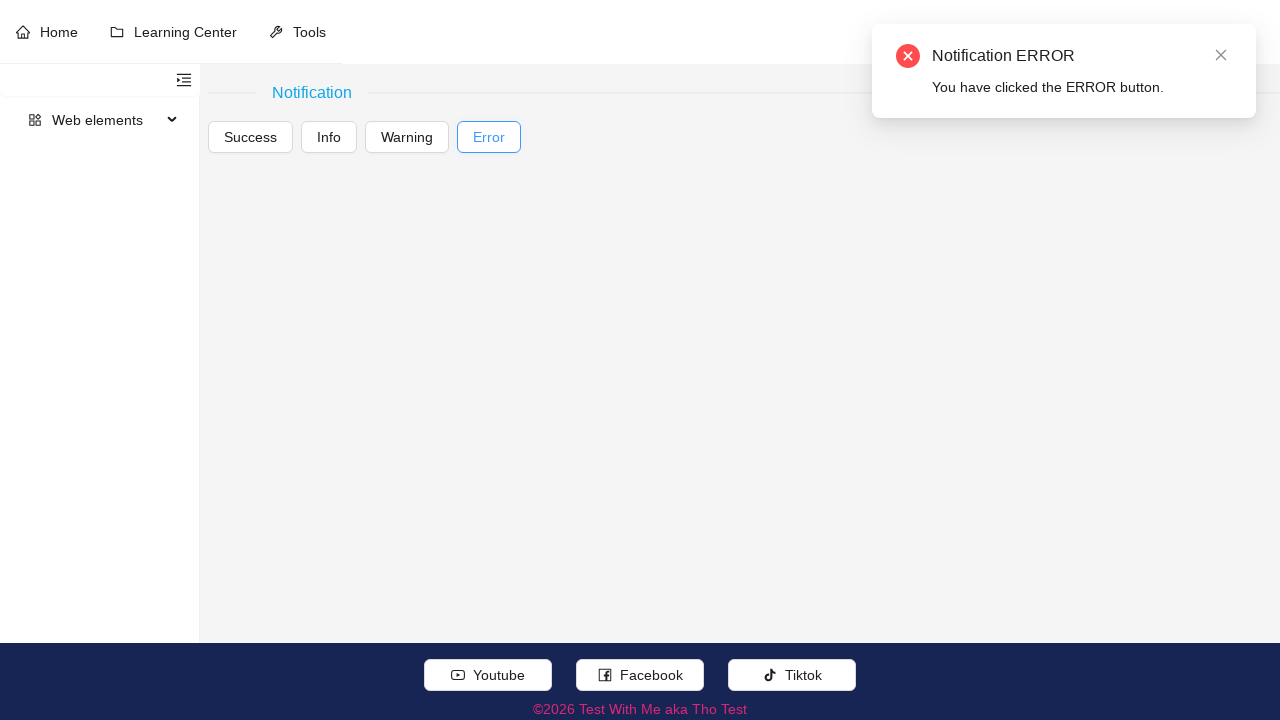

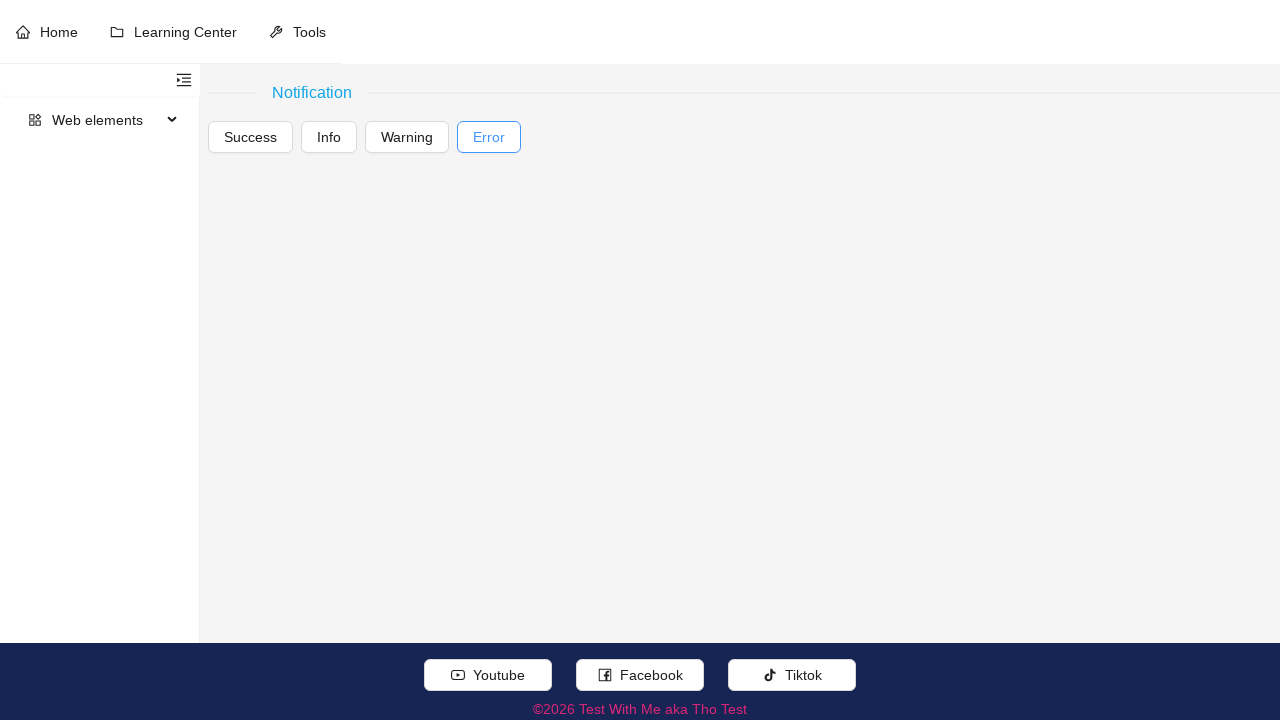